Opens the login modal dialog and then closes it by clicking the Close button

Starting URL: https://www.demoblaze.com/index.html

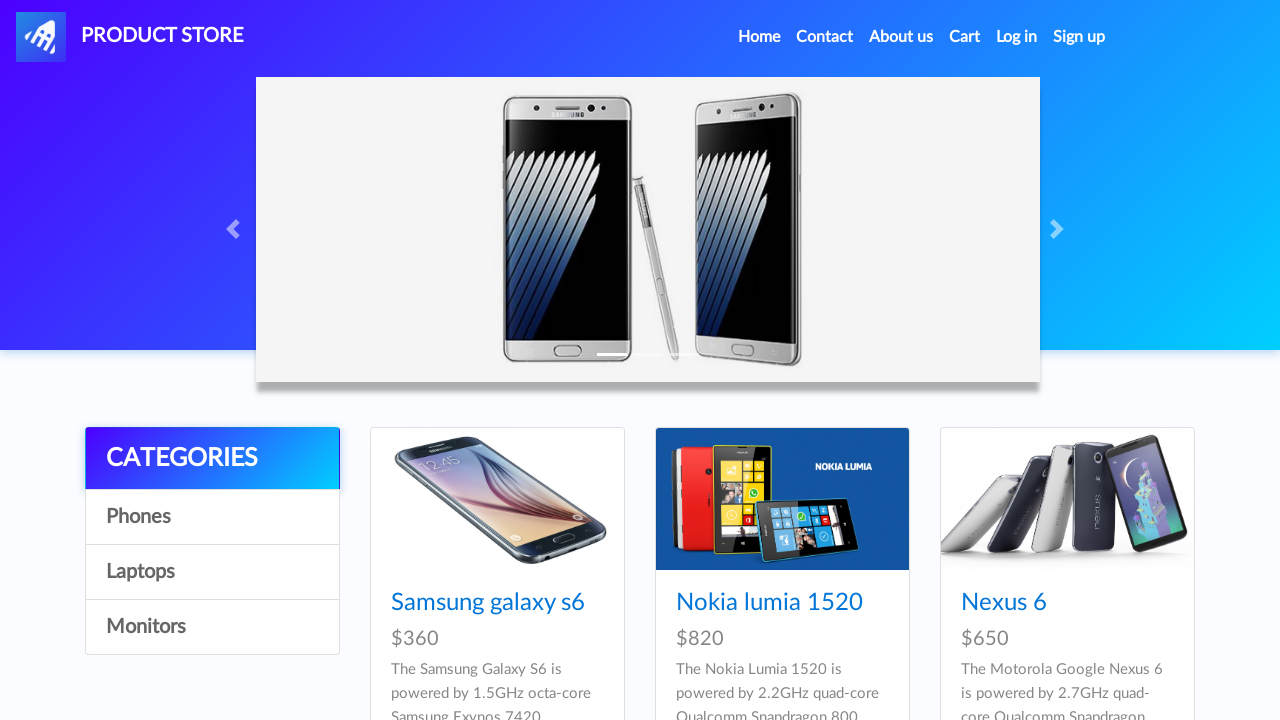

Clicked Log in link to open the login modal at (1017, 37) on internal:role=link[name="Log in"i]
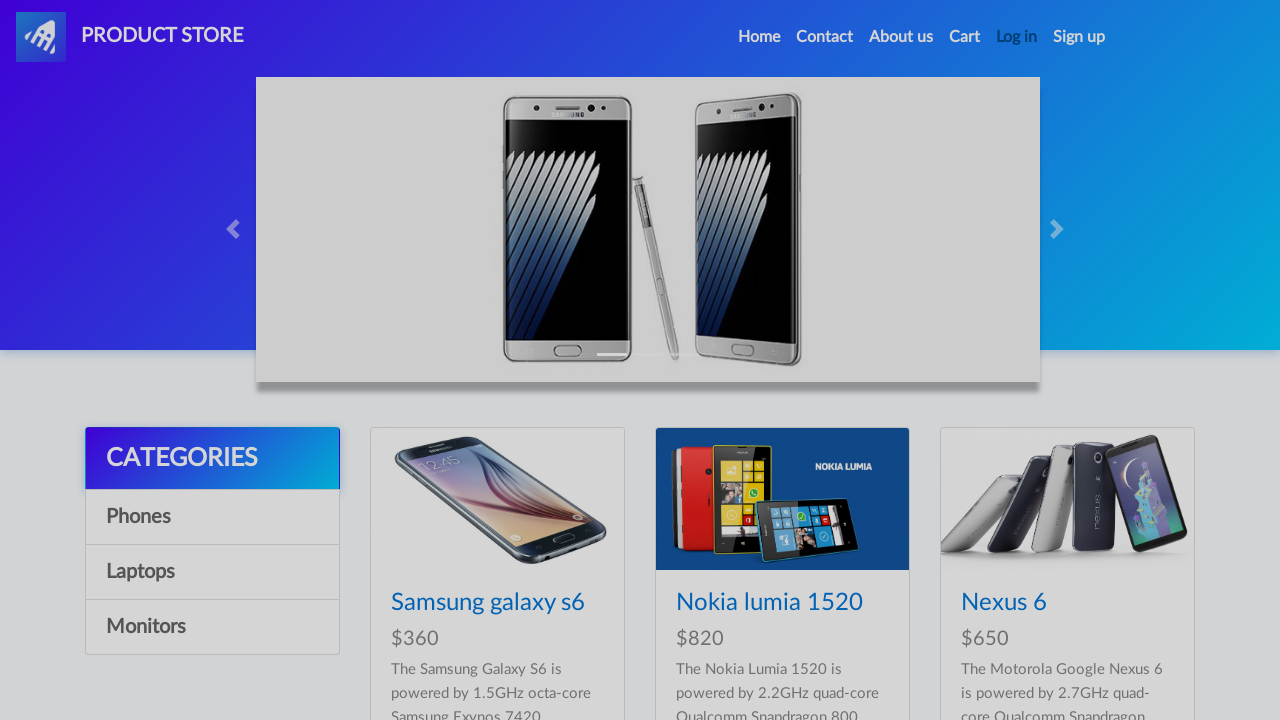

Login modal is now visible
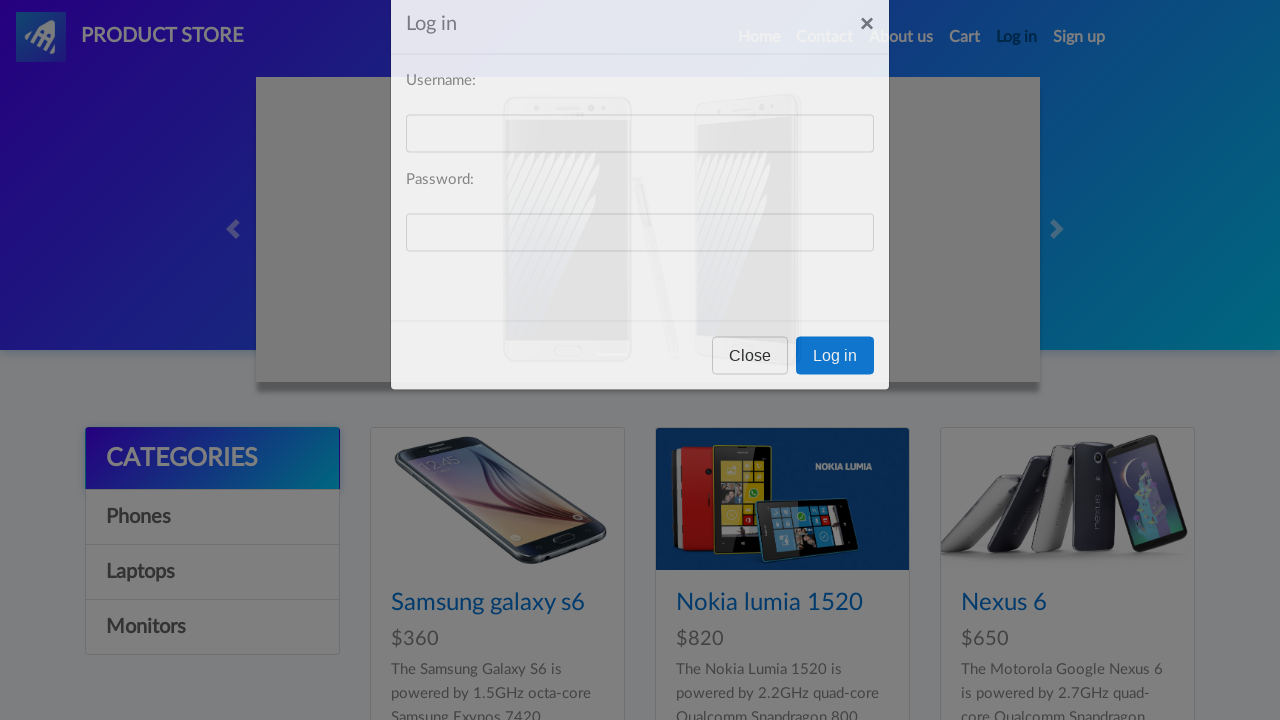

Clicked Close button to close the login modal at (750, 393) on #logInModal >> internal:text="Close"i
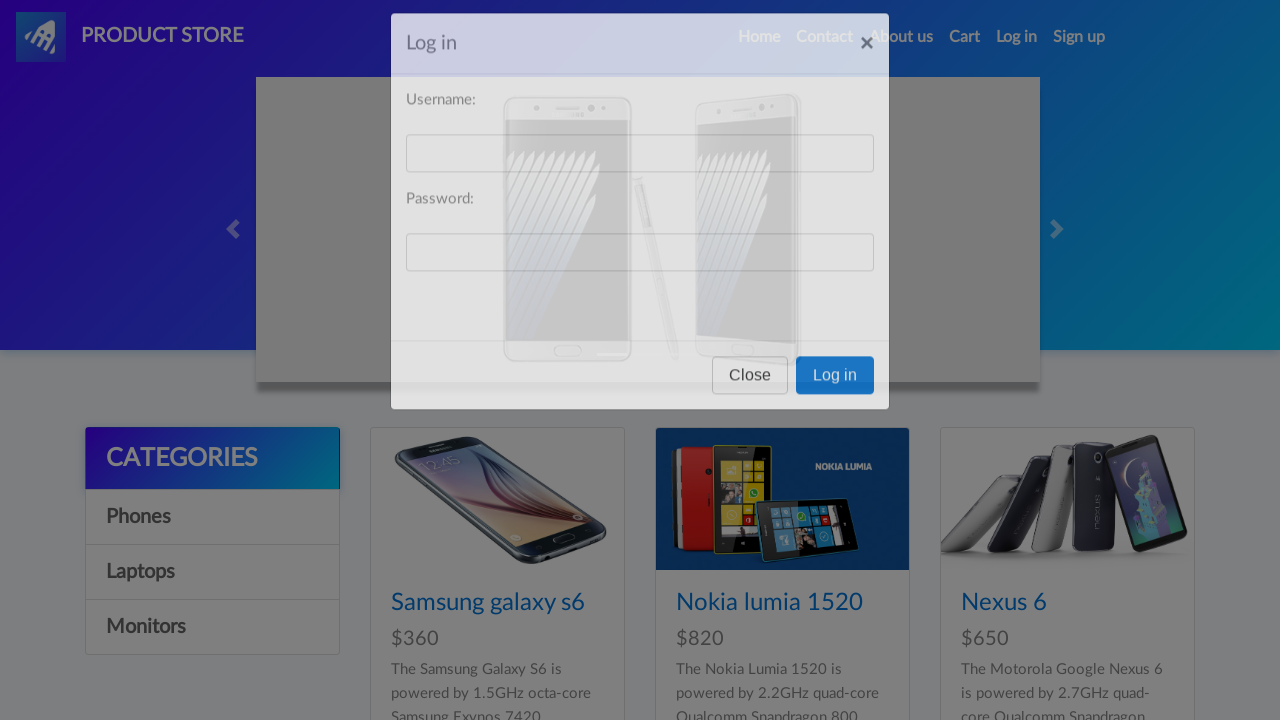

Login modal has closed
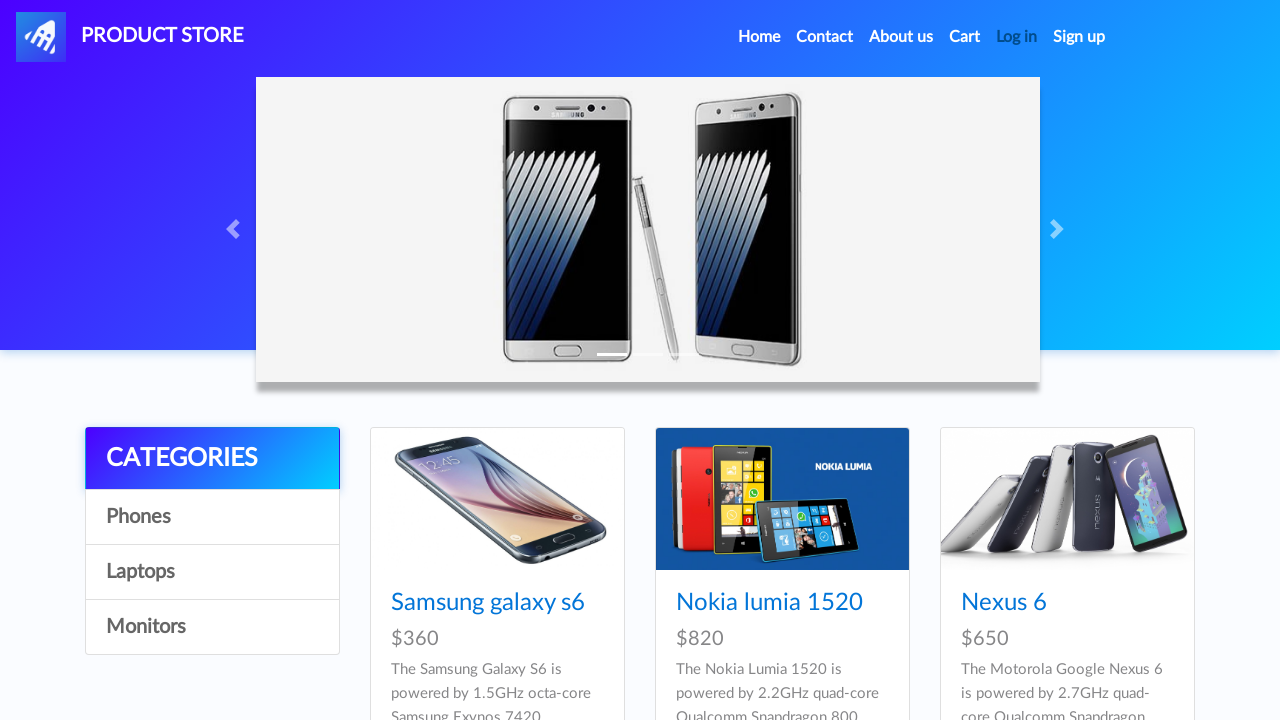

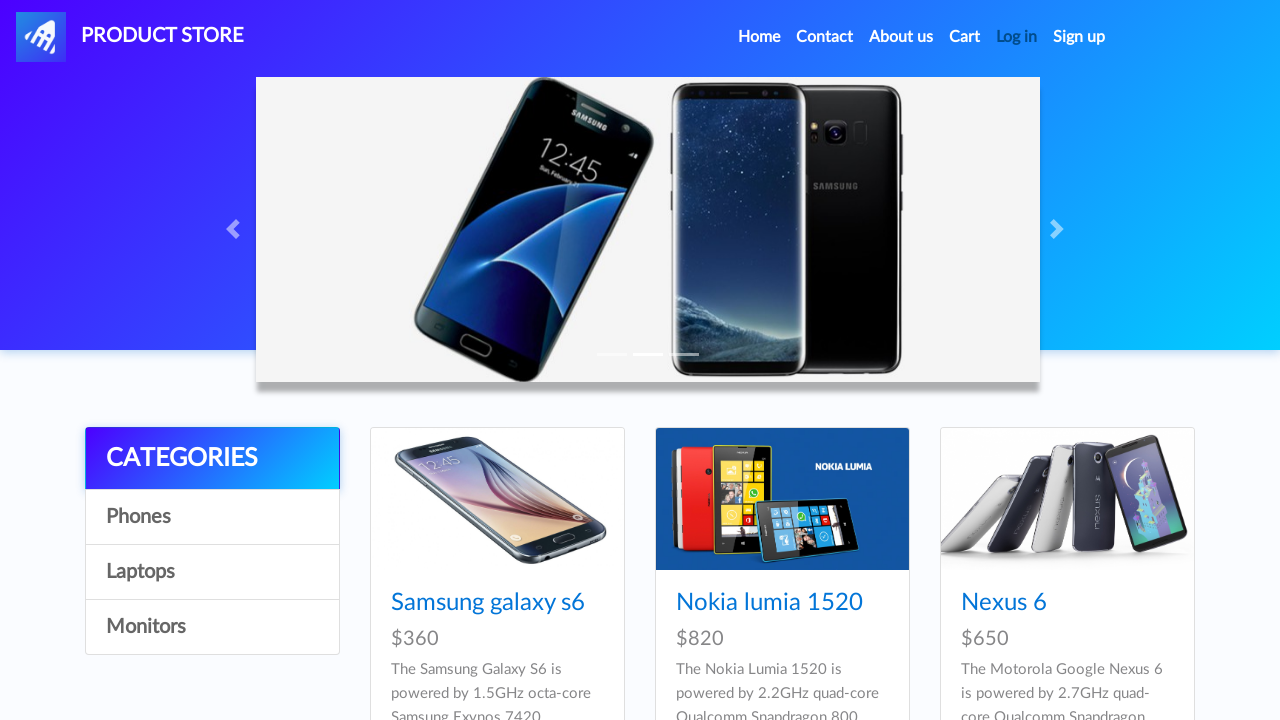